Tests JavaScript alert popup handling by clicking a button to trigger an alert and then accepting it

Starting URL: https://demo.automationtesting.in/Alerts.html

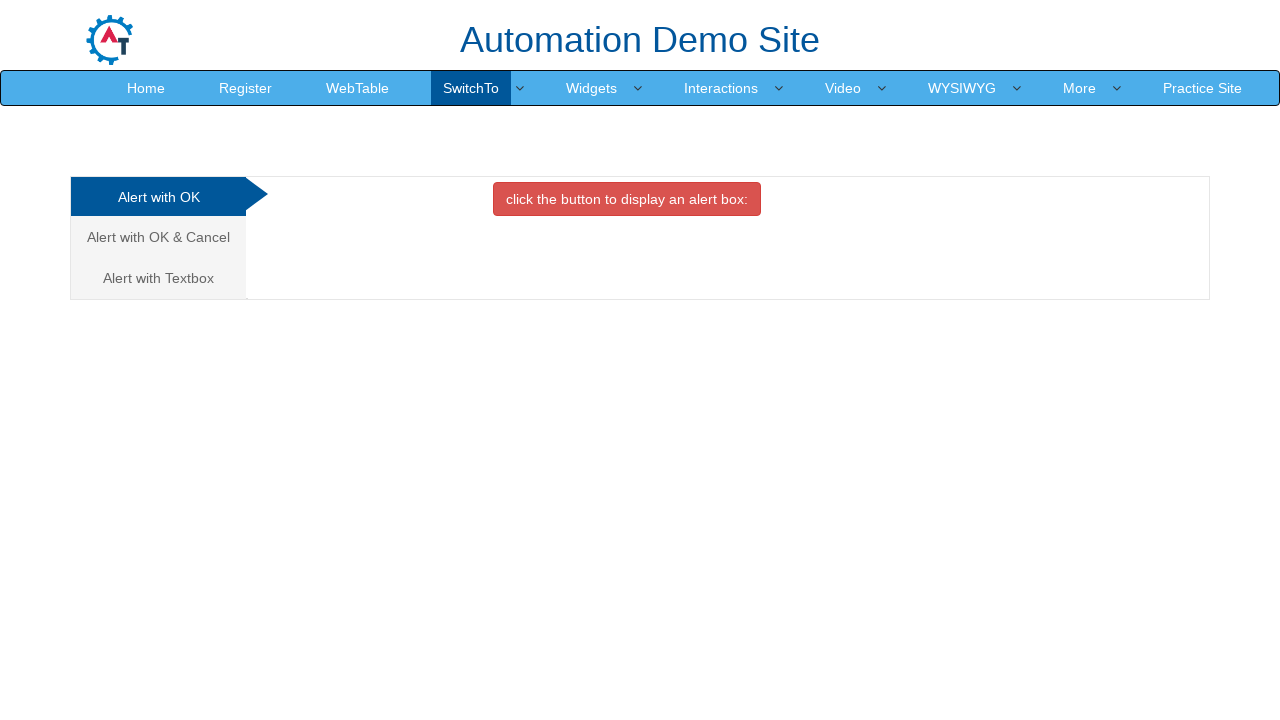

Clicked alert trigger button at (627, 199) on button.btn.btn-danger
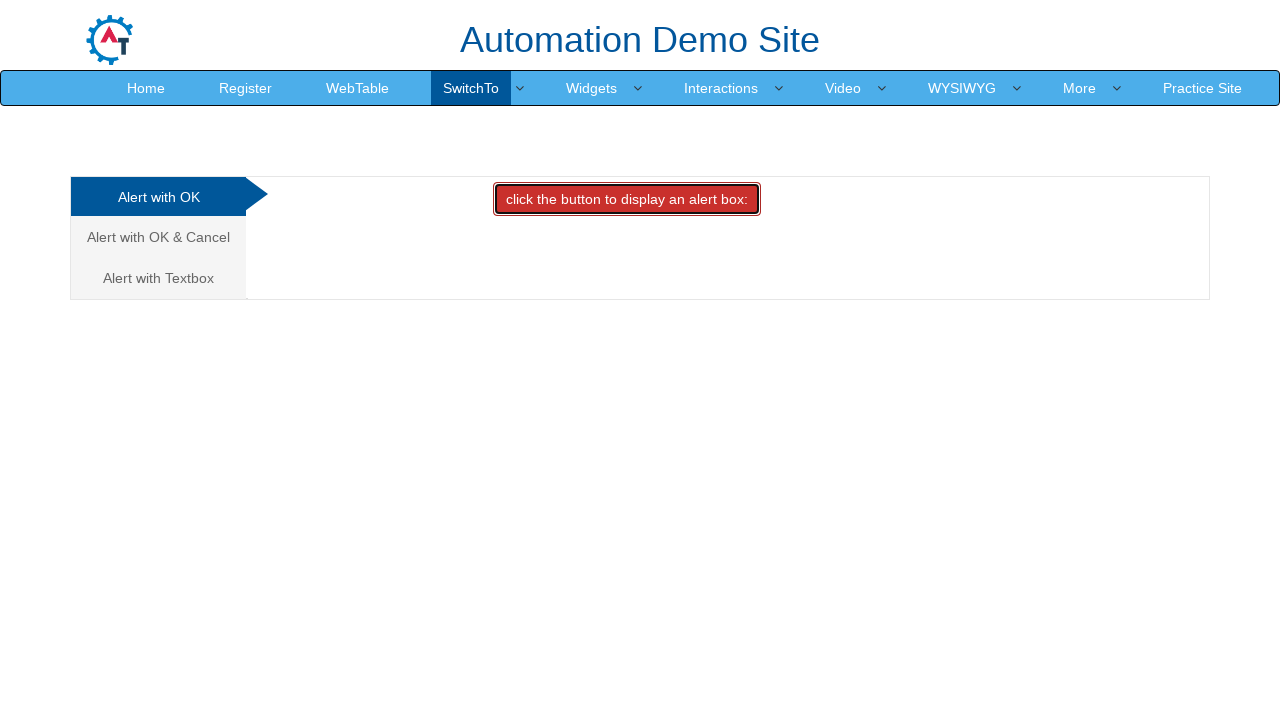

Set up dialog handler to accept alerts
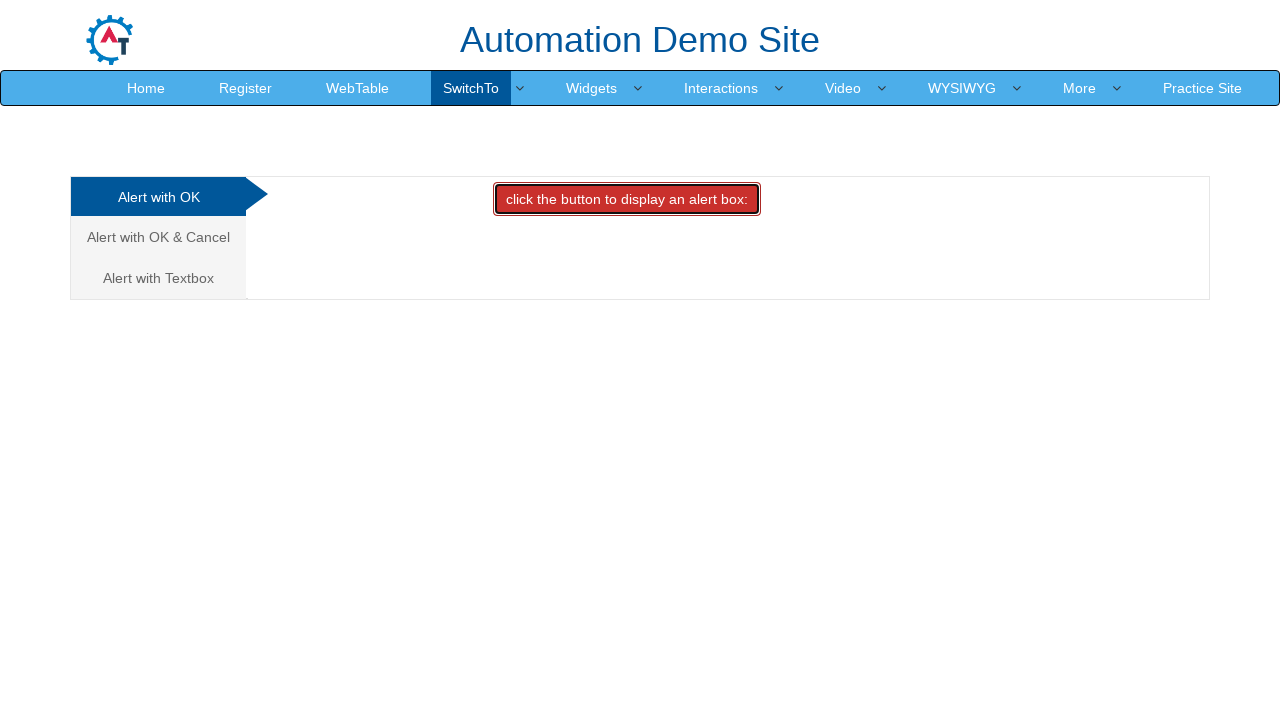

Waited for alert to be processed
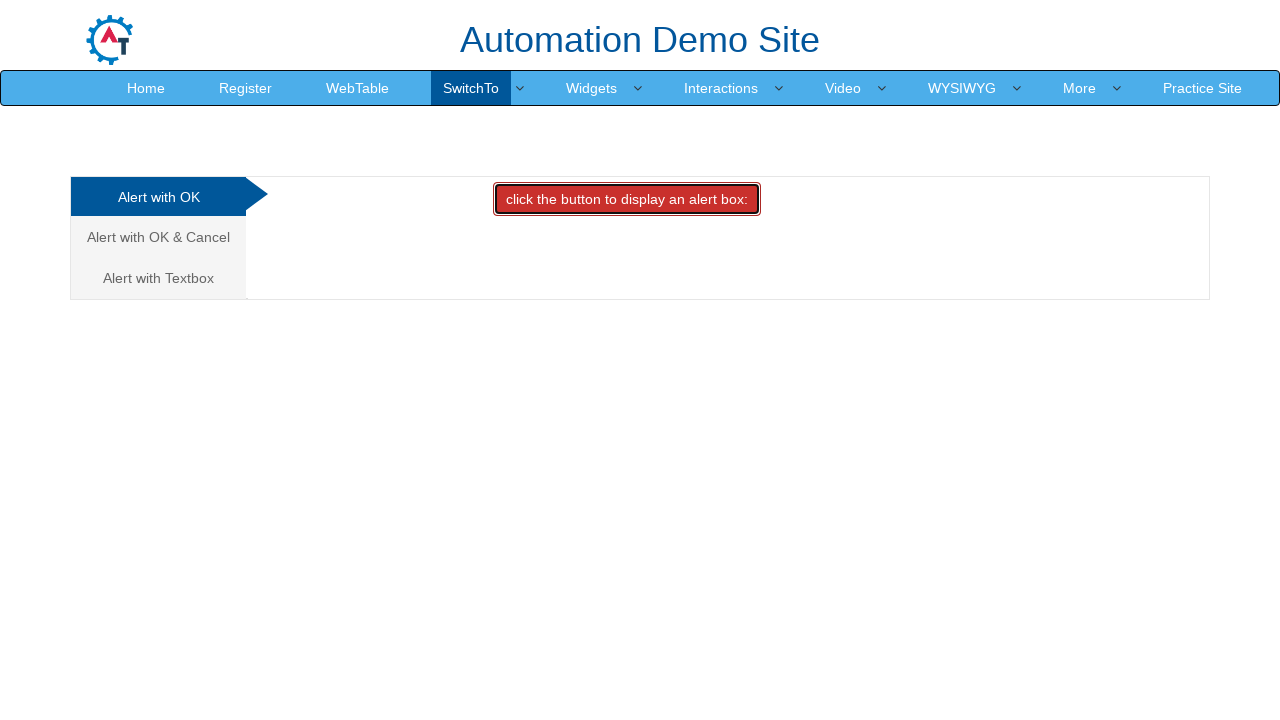

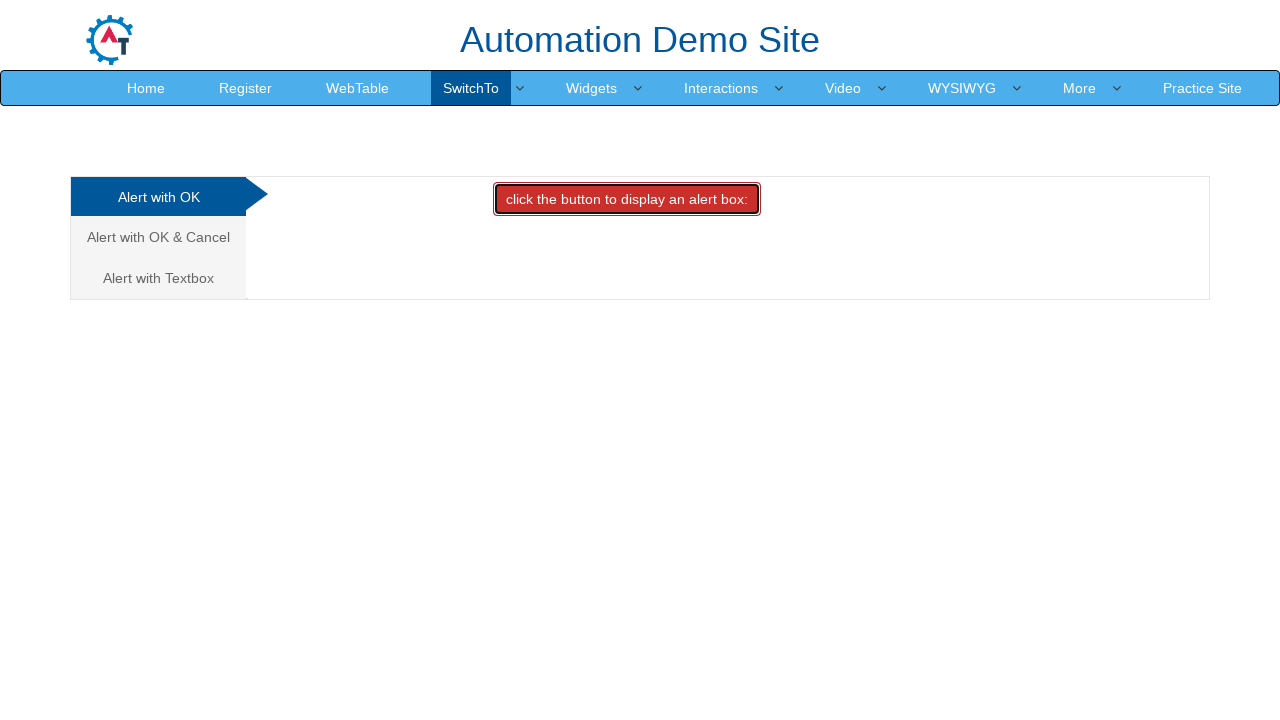